Tests mouse actions by right-clicking on a designated area to trigger a context menu alert, dismissing the alert, then clicking a link that opens in a new tab and verifying the page content.

Starting URL: https://the-internet.herokuapp.com/context_menu

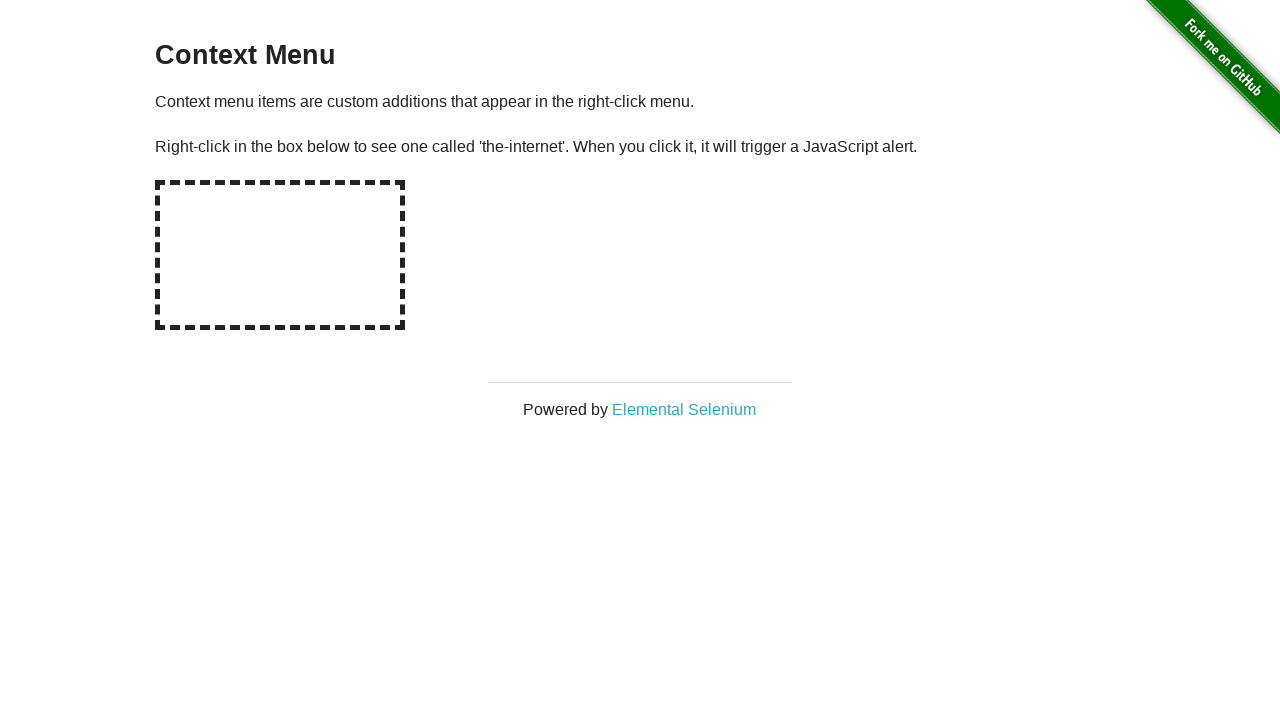

Right-clicked on the hot-spot area to trigger context menu at (280, 255) on #hot-spot
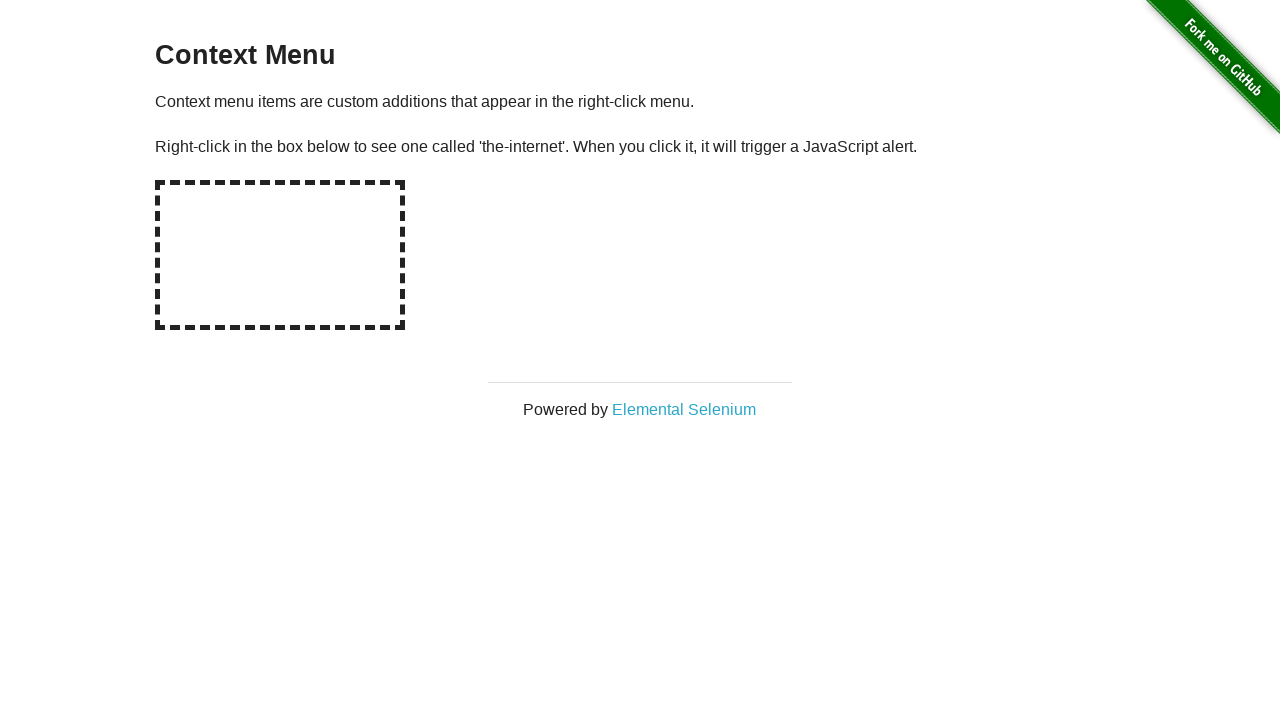

Set up dialog handler to accept alerts
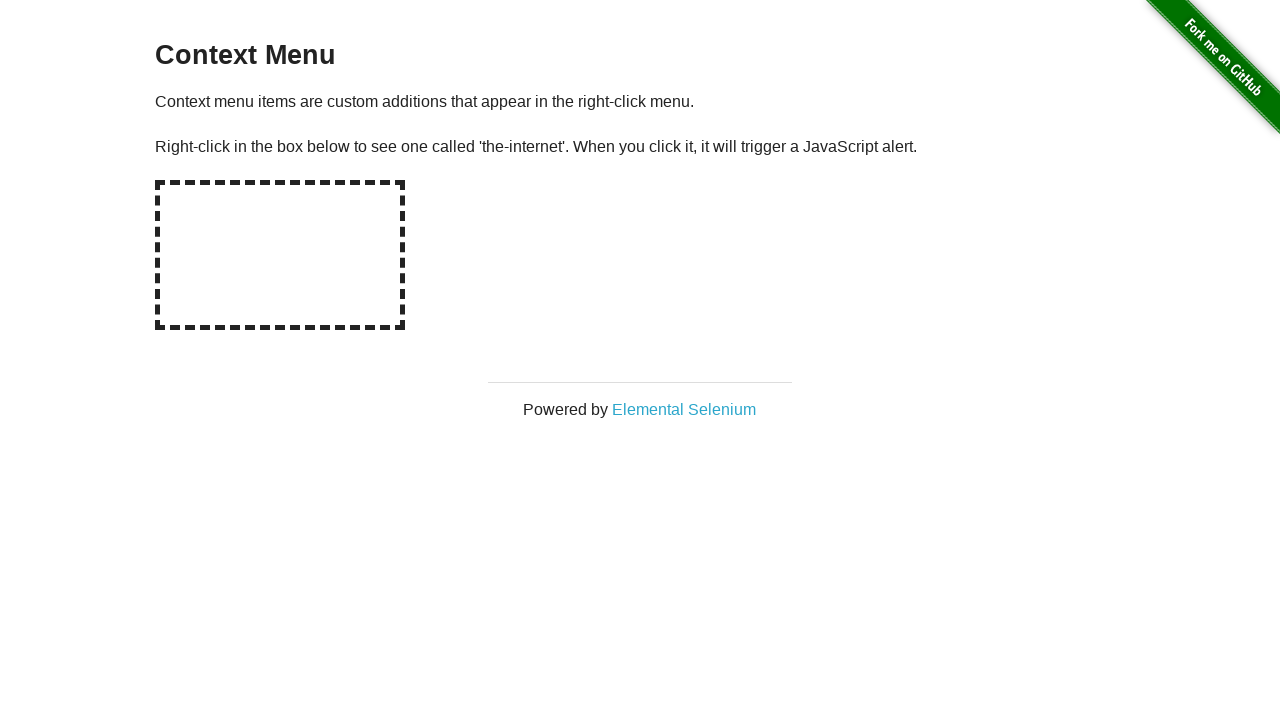

Right-clicked on hot-spot again to trigger context menu alert at (280, 255) on #hot-spot
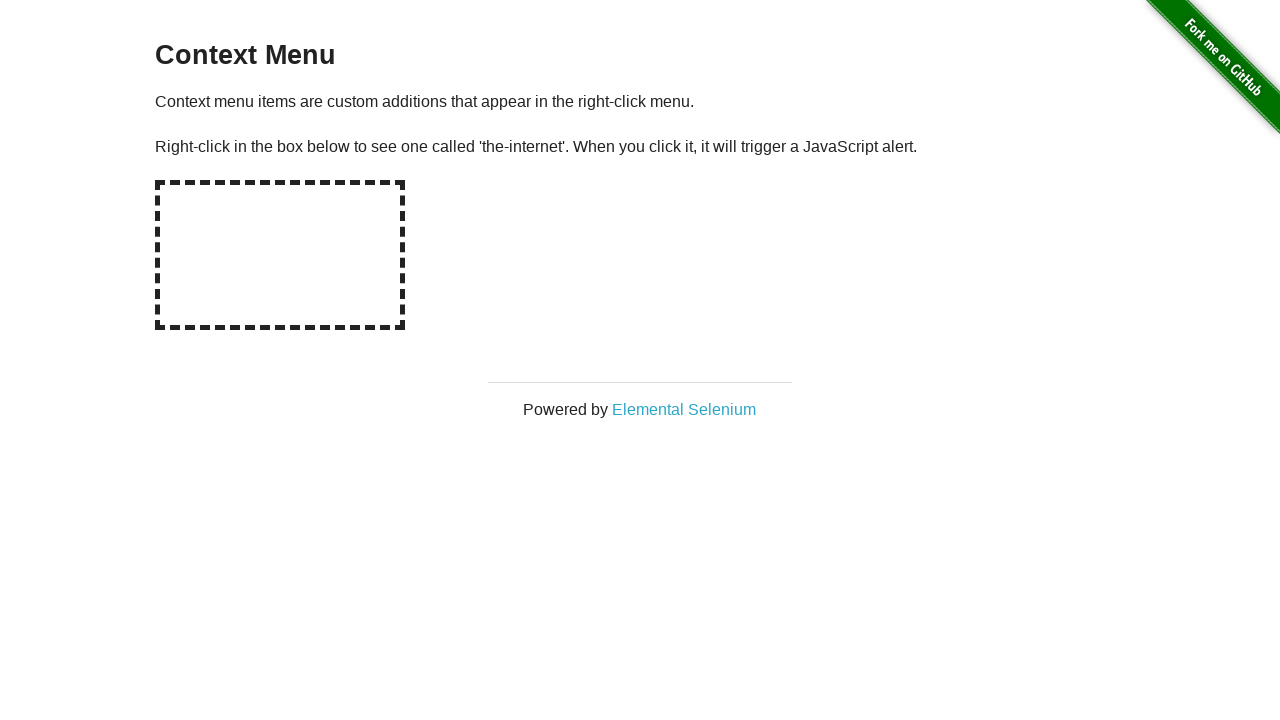

Waited for alert to be dismissed
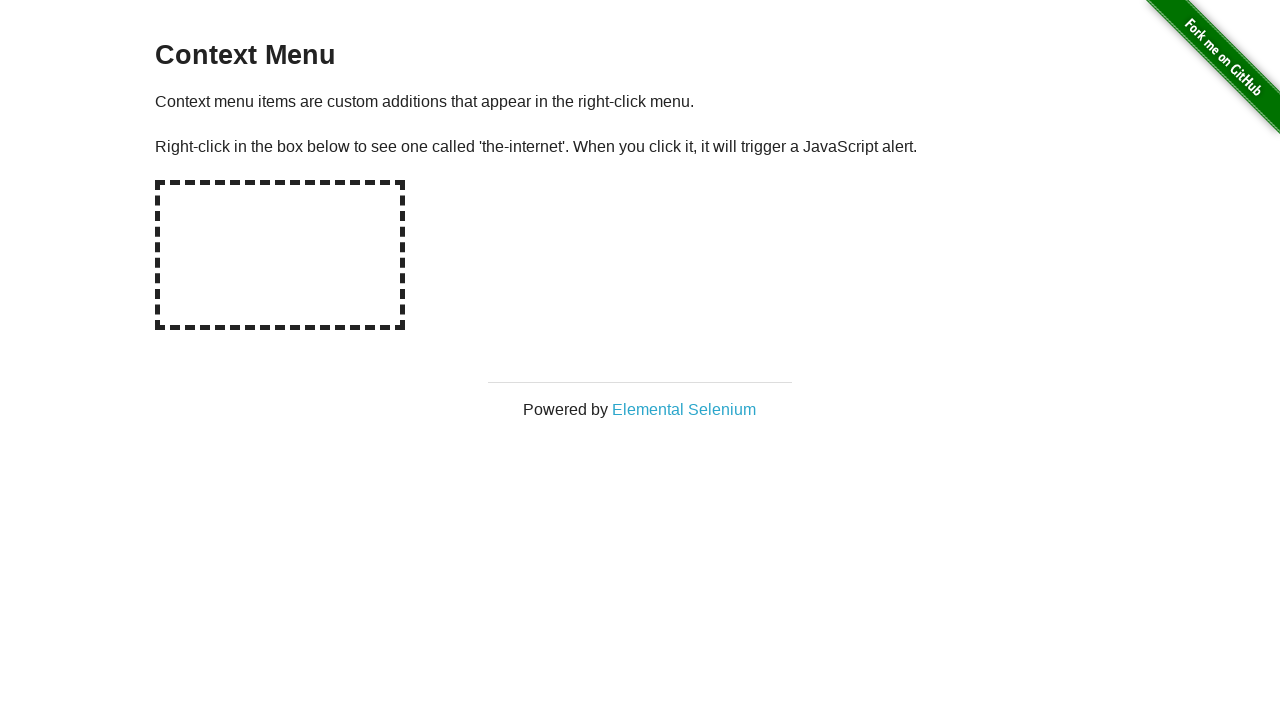

Clicked on 'Elemental Selenium' link to open in new tab at (684, 409) on text=Elemental Selenium
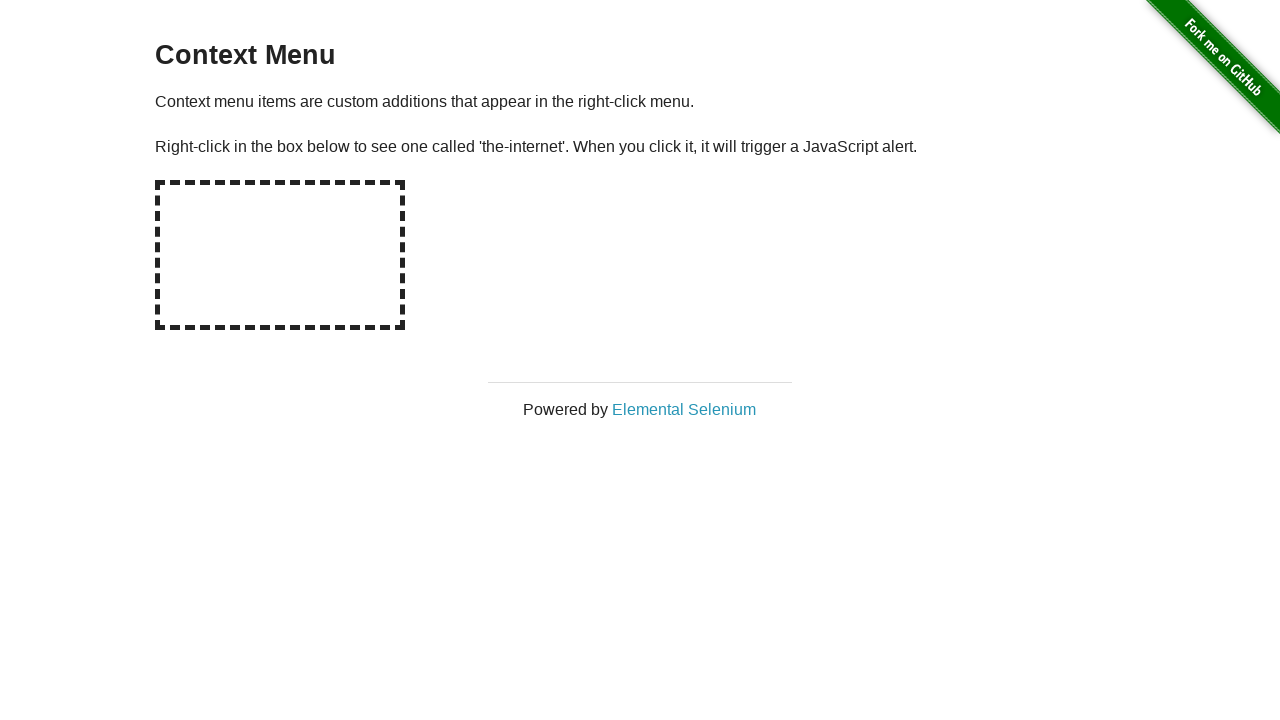

Waited for new tab page to fully load
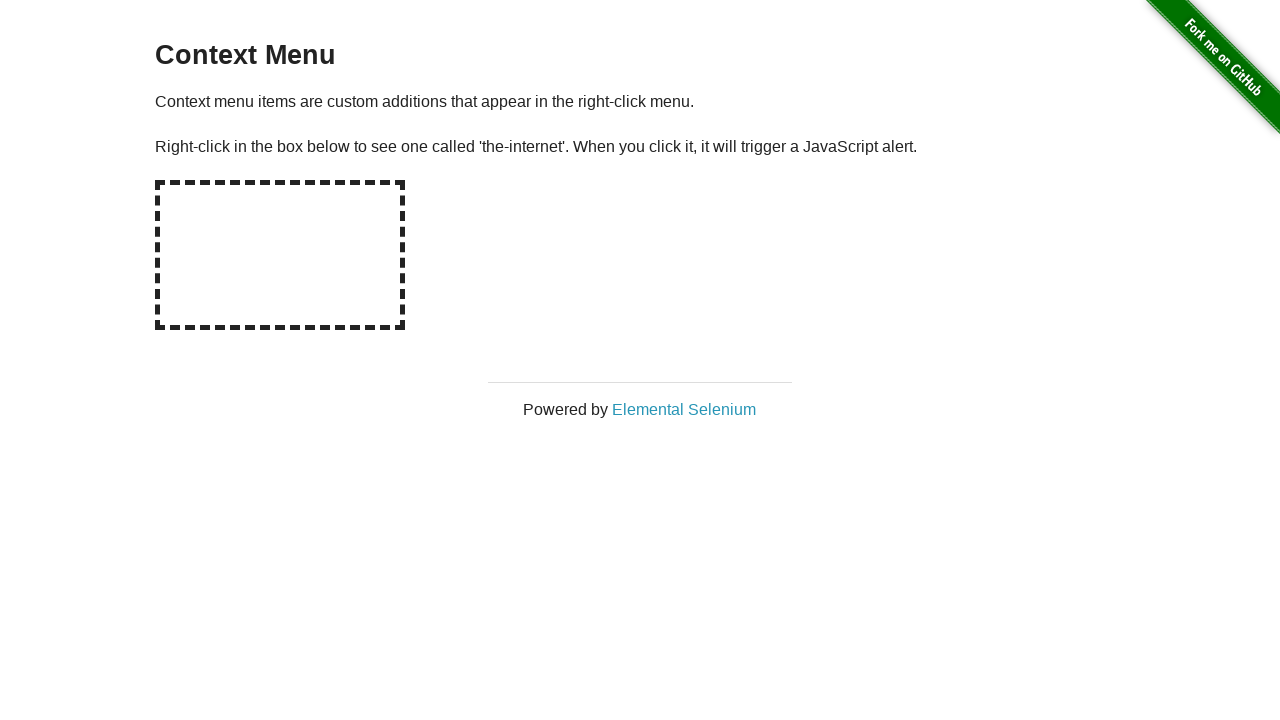

Verified h1 heading is present on Elemental Selenium page
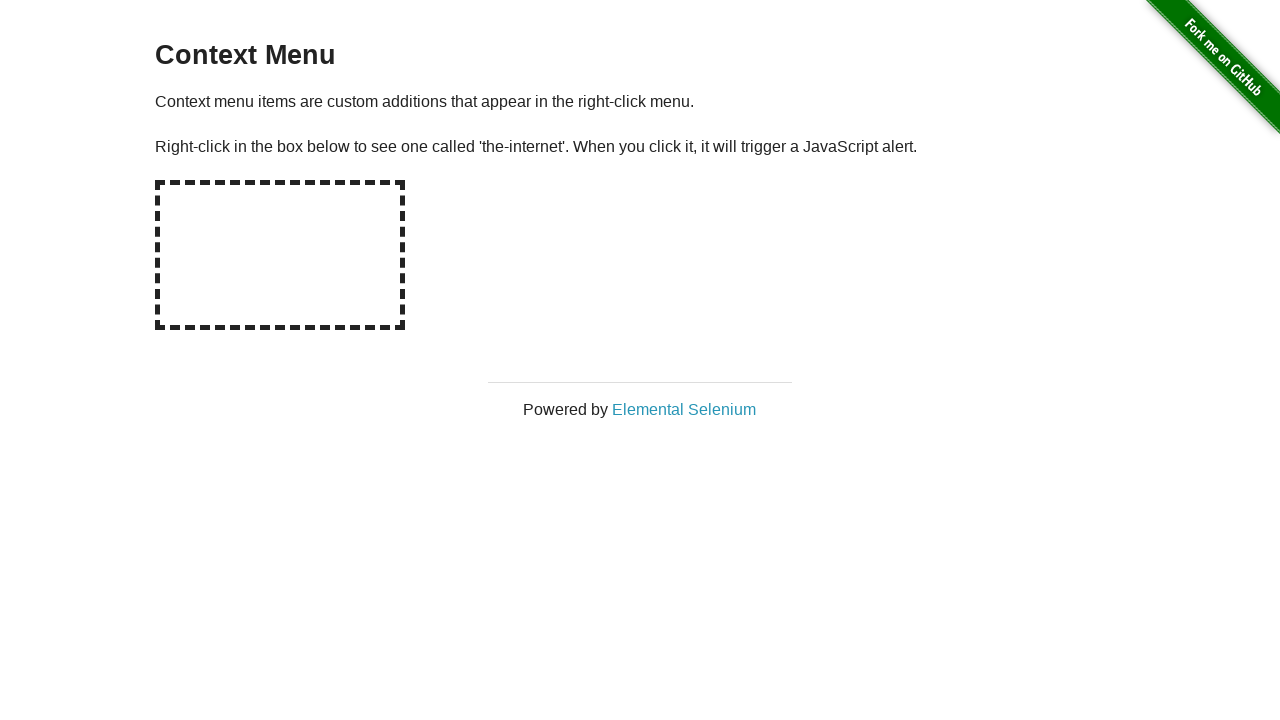

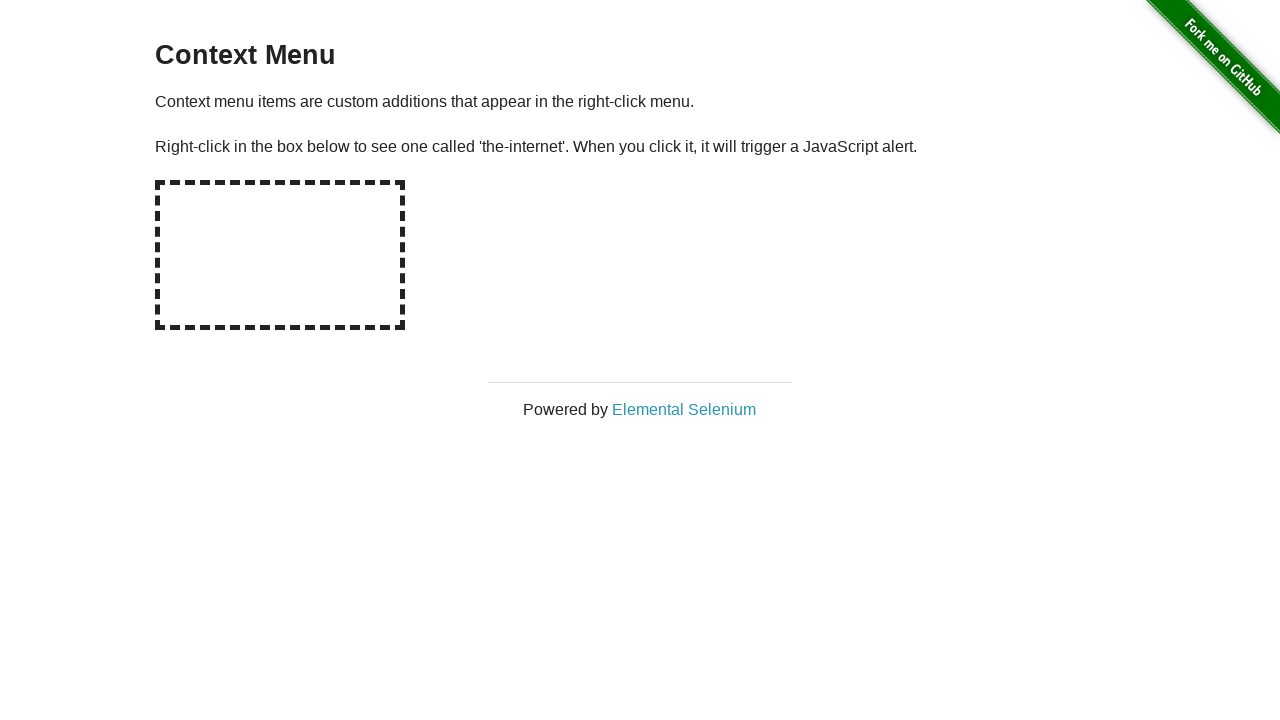